Tests a simple registration form by filling in first name, last name, email, and phone number fields, submitting the form, and handling the confirmation alert.

Starting URL: https://v1.training-support.net/selenium/simple-form

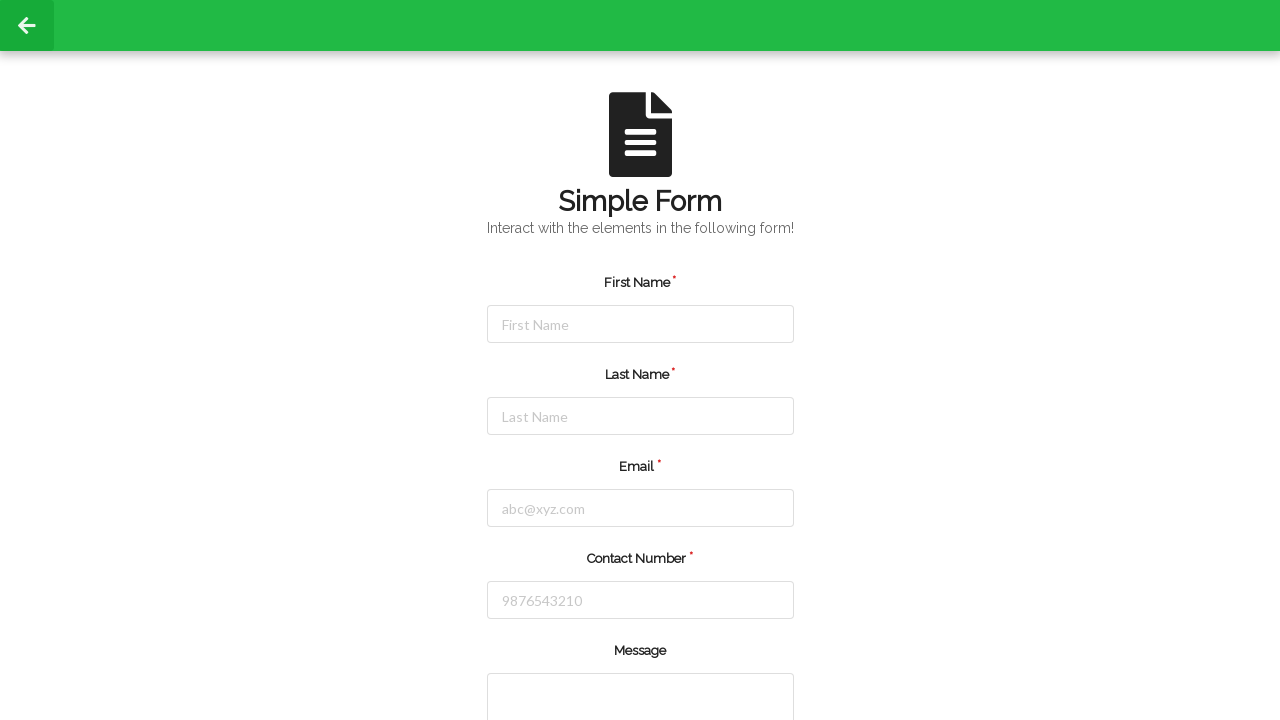

Filled first name field with 'Jennifer' on #firstName
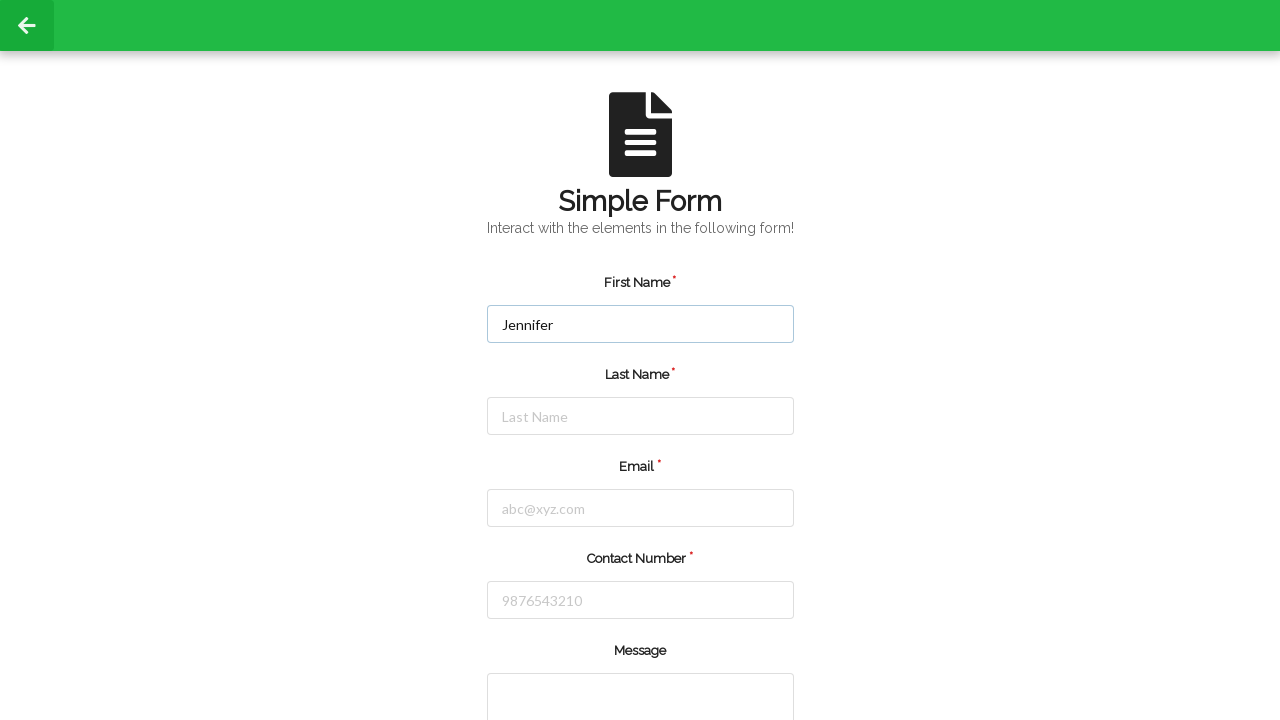

Filled last name field with 'Morrison' on #lastName
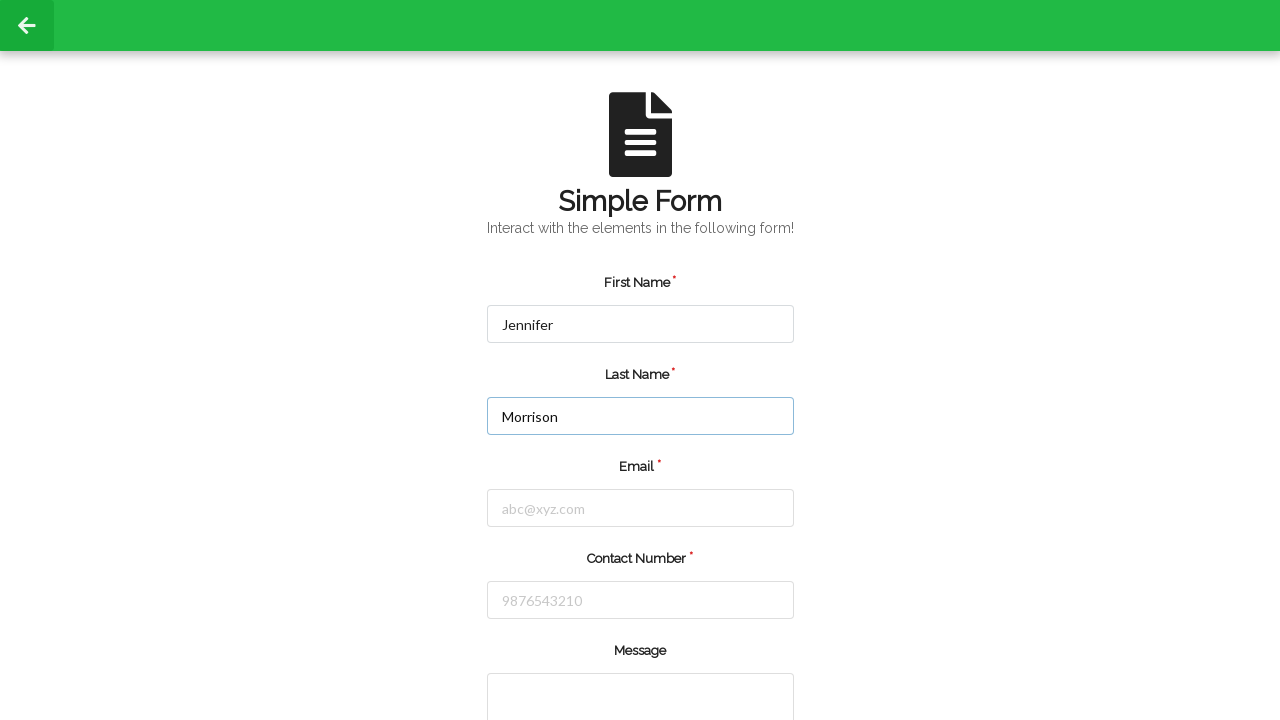

Filled email field with 'jennifer.morrison@example.com' on #email
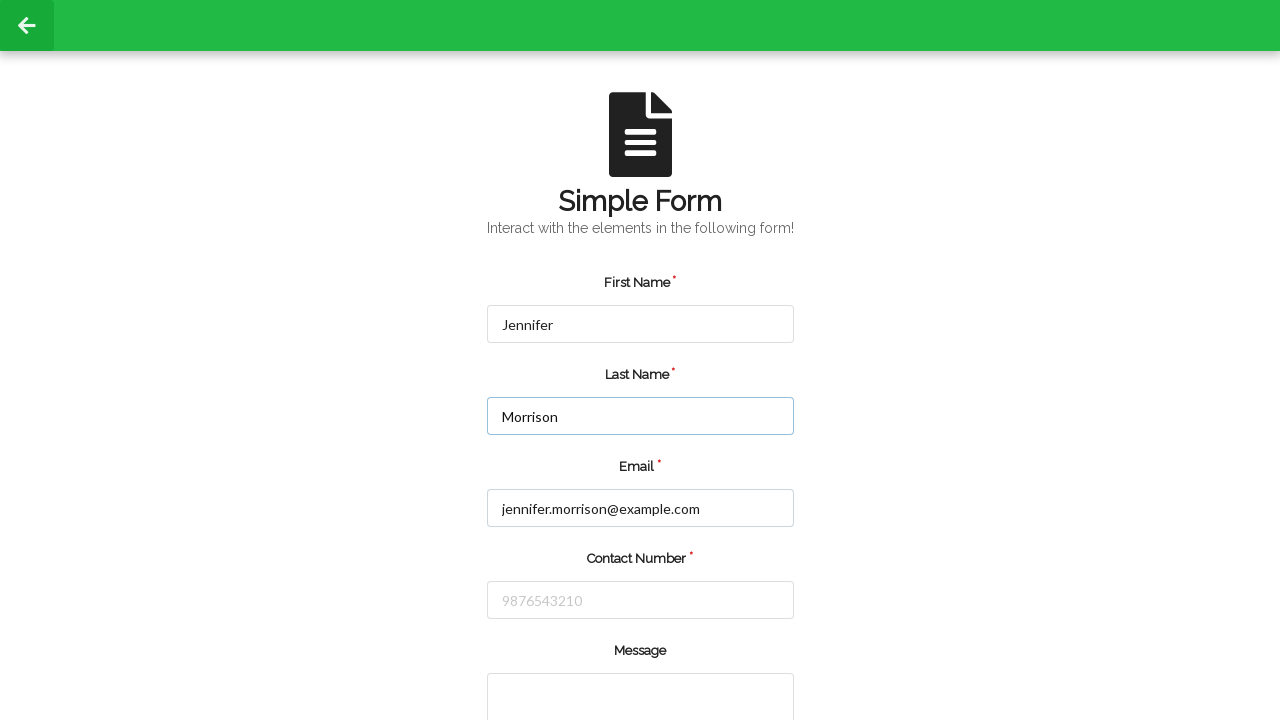

Filled phone number field with '5551234567' on #number
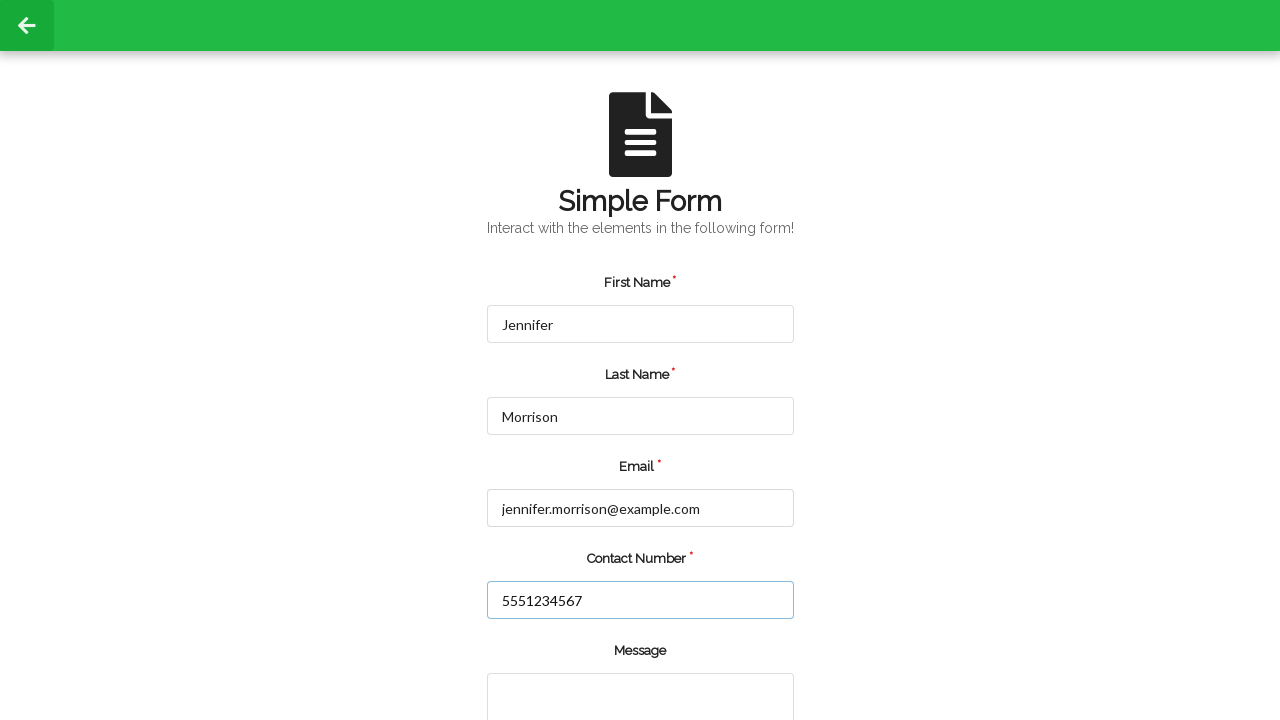

Clicked submit button to register at (558, 660) on input.green
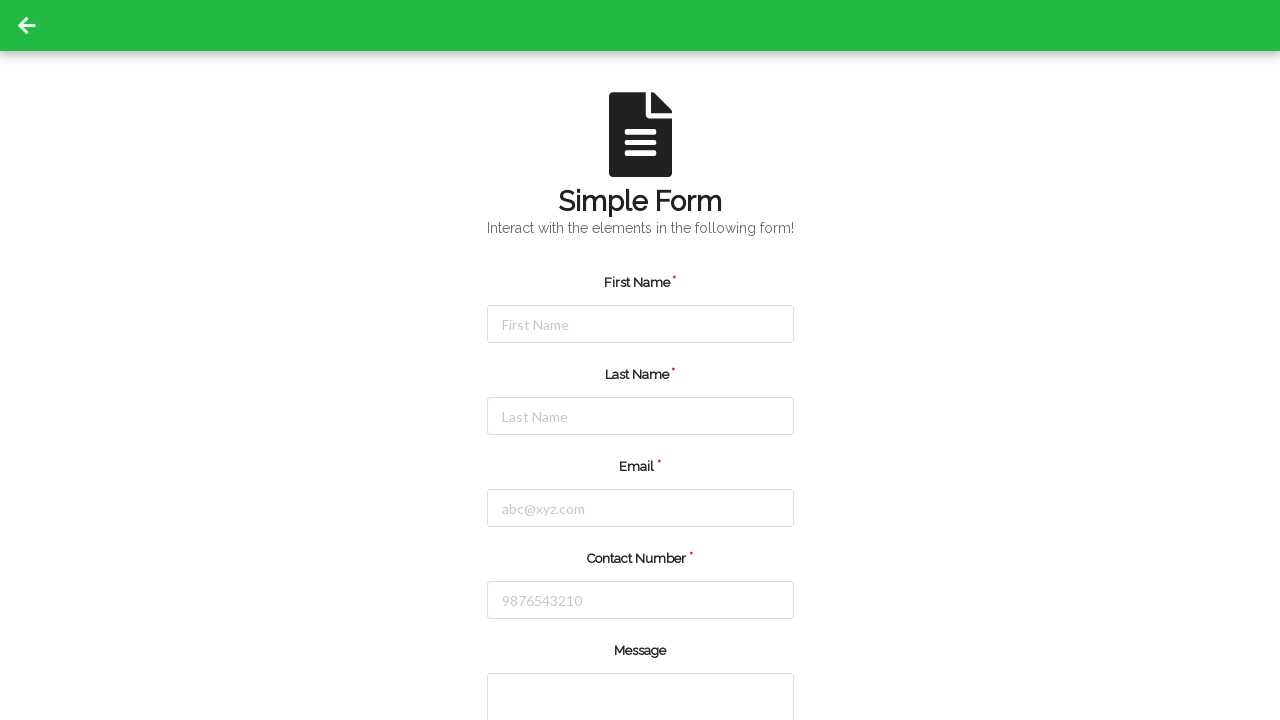

Set up dialog handler to accept alerts
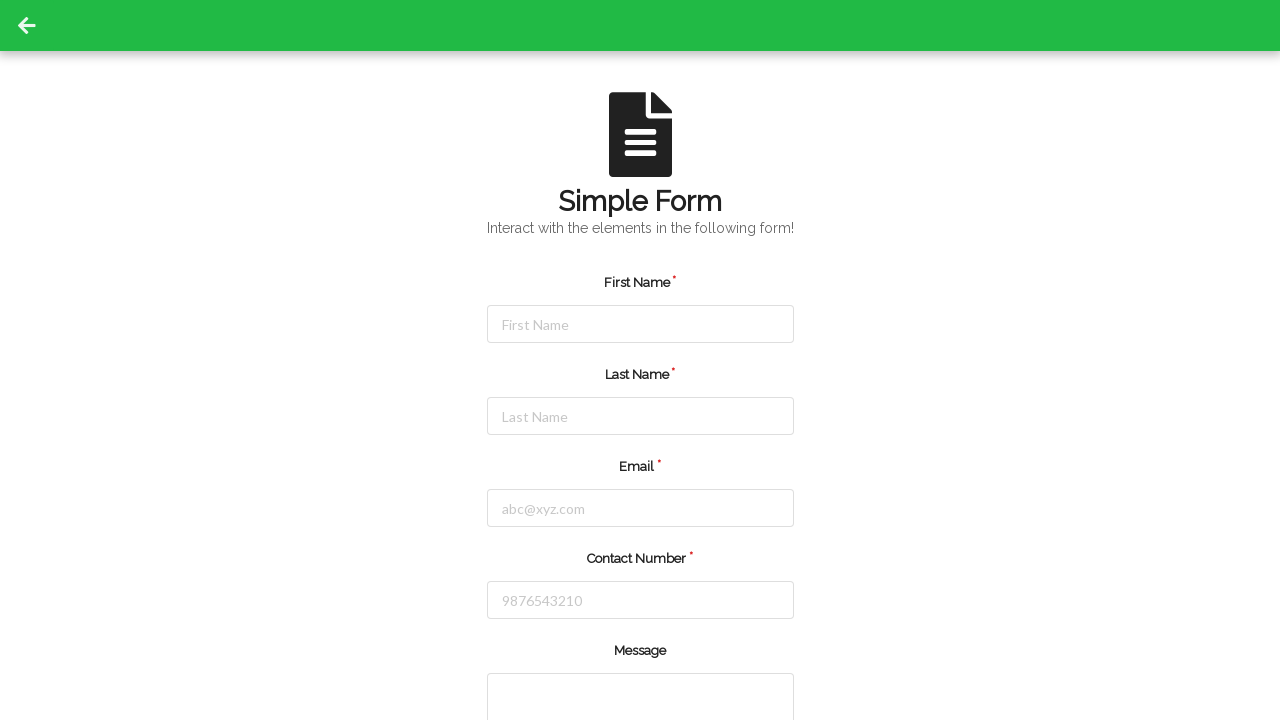

Waited for alert confirmation dialog to appear
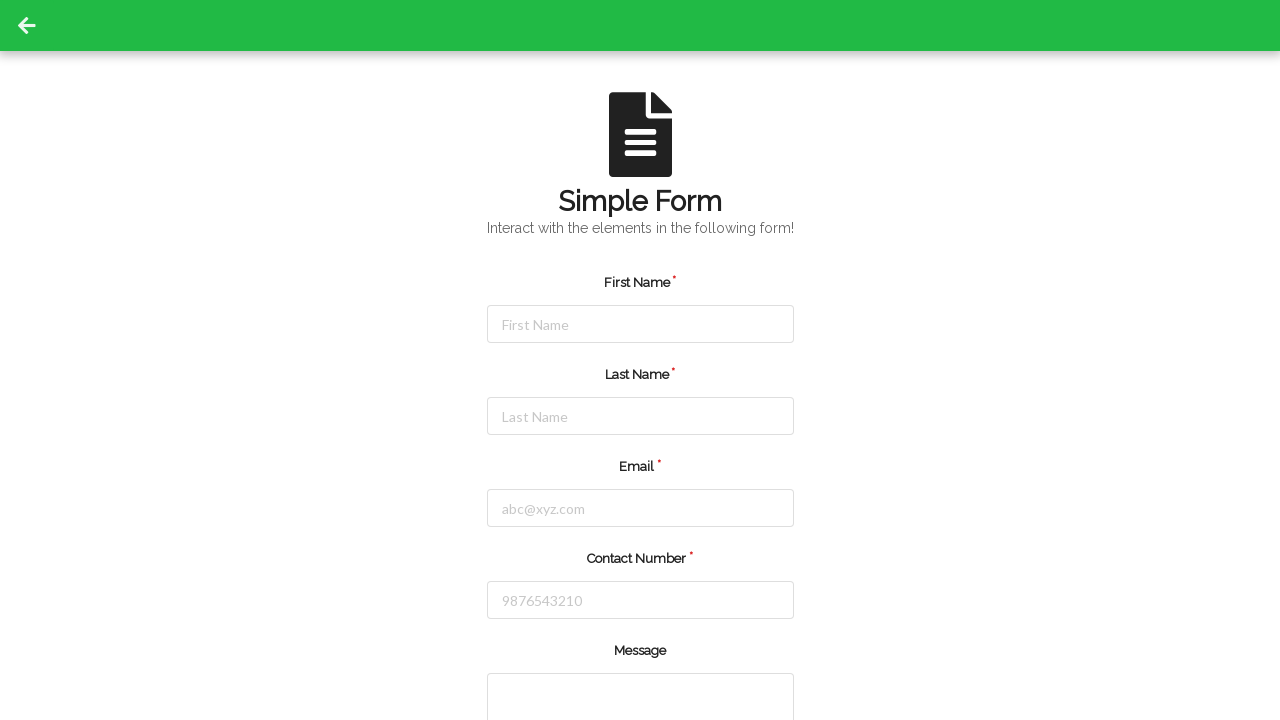

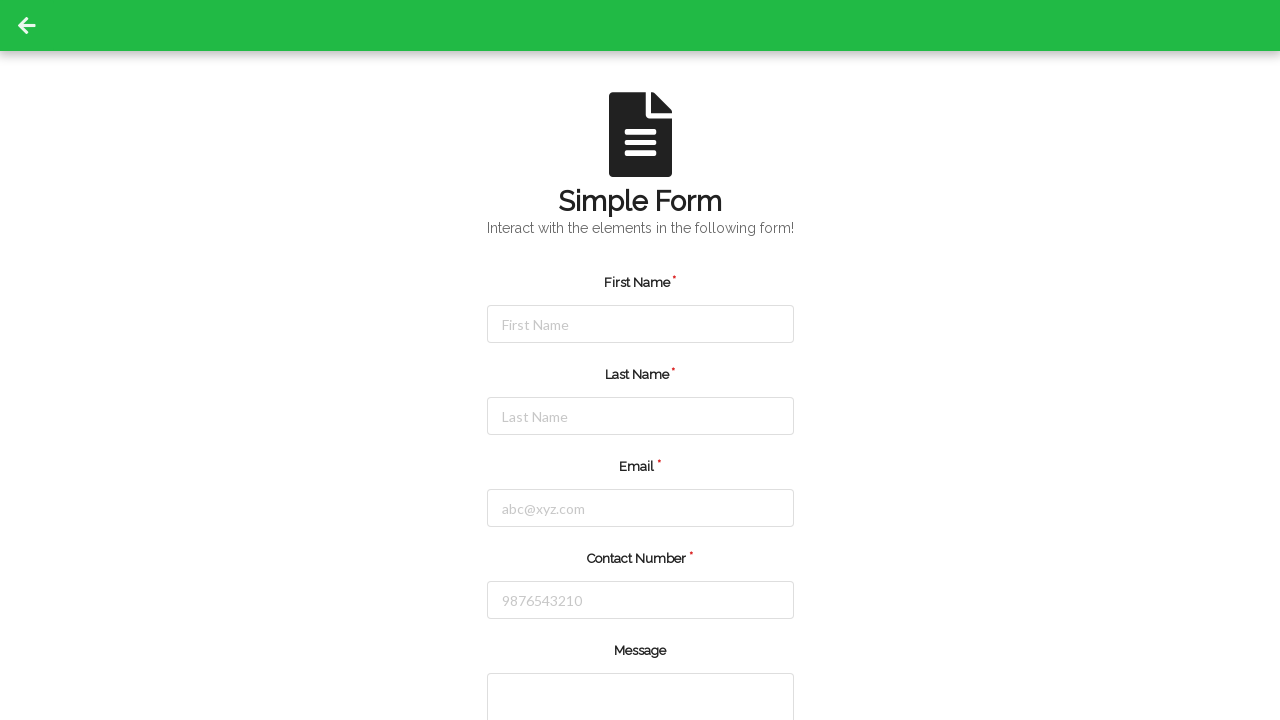